Navigates to Rediff homepage, maximizes the window, and clicks on the sign-in link in the header

Starting URL: https://www.rediff.com

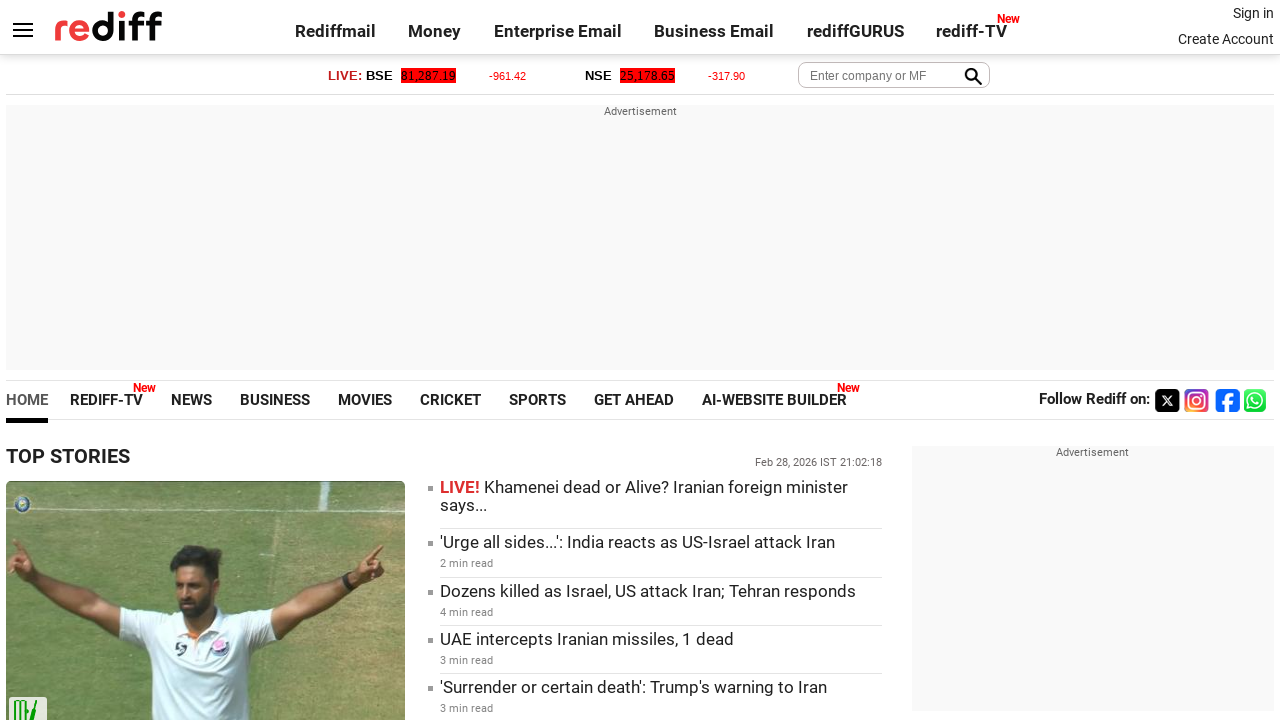

Navigated to Rediff homepage
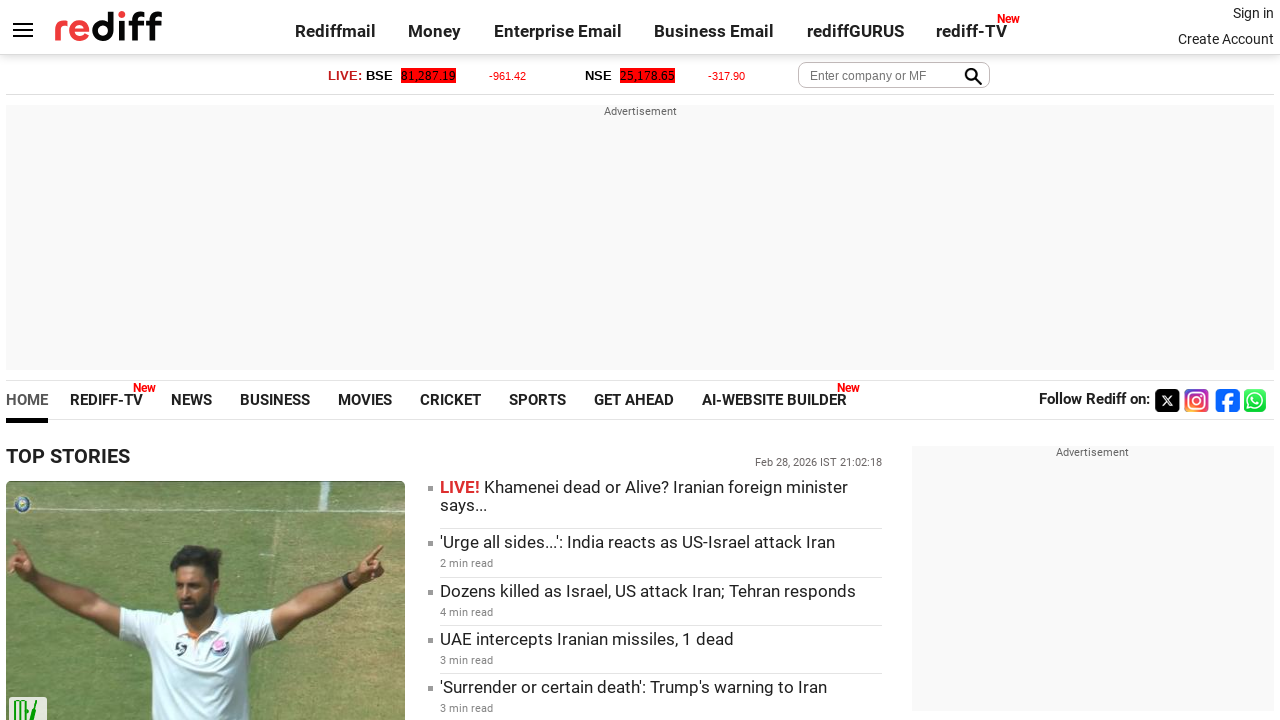

Maximized browser window
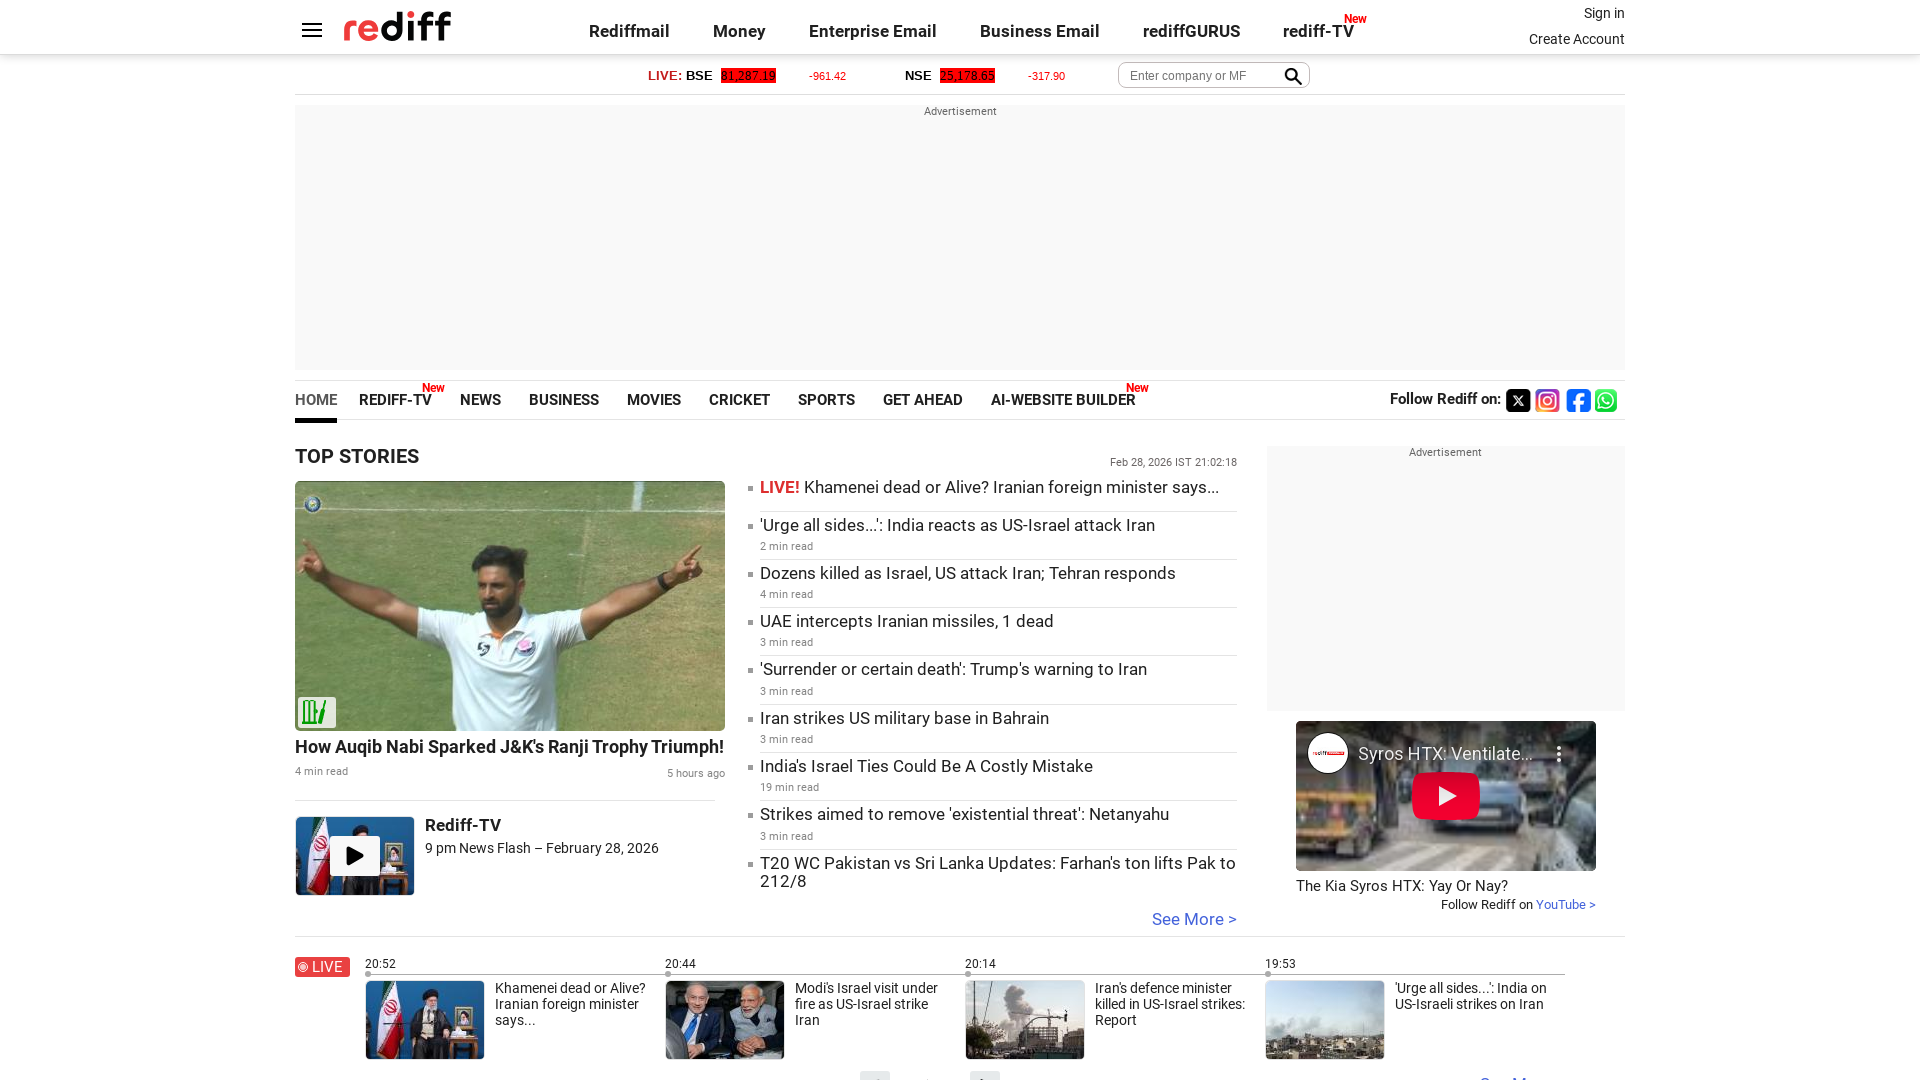

Sign-in link loaded in header
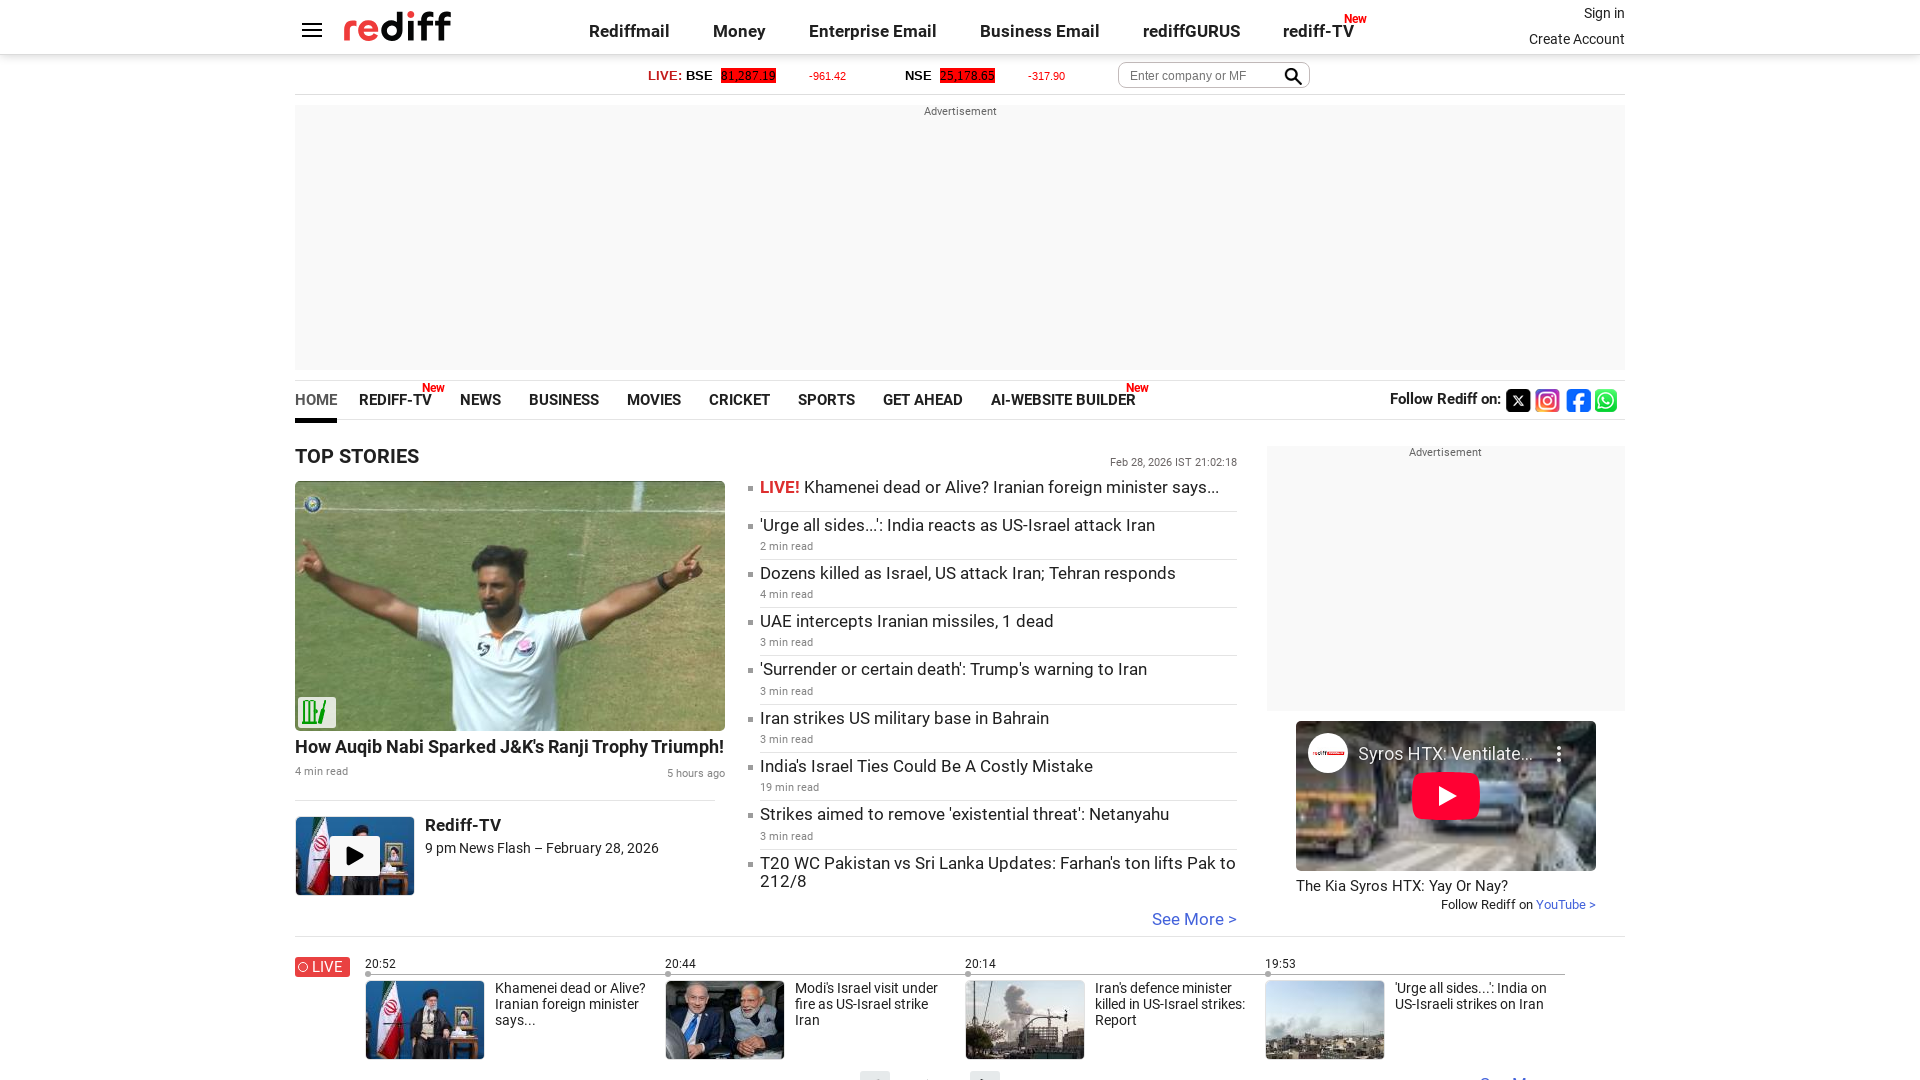

Clicked on sign-in link in header at (1604, 13) on xpath=//*[@id='signin_info']/a[1]
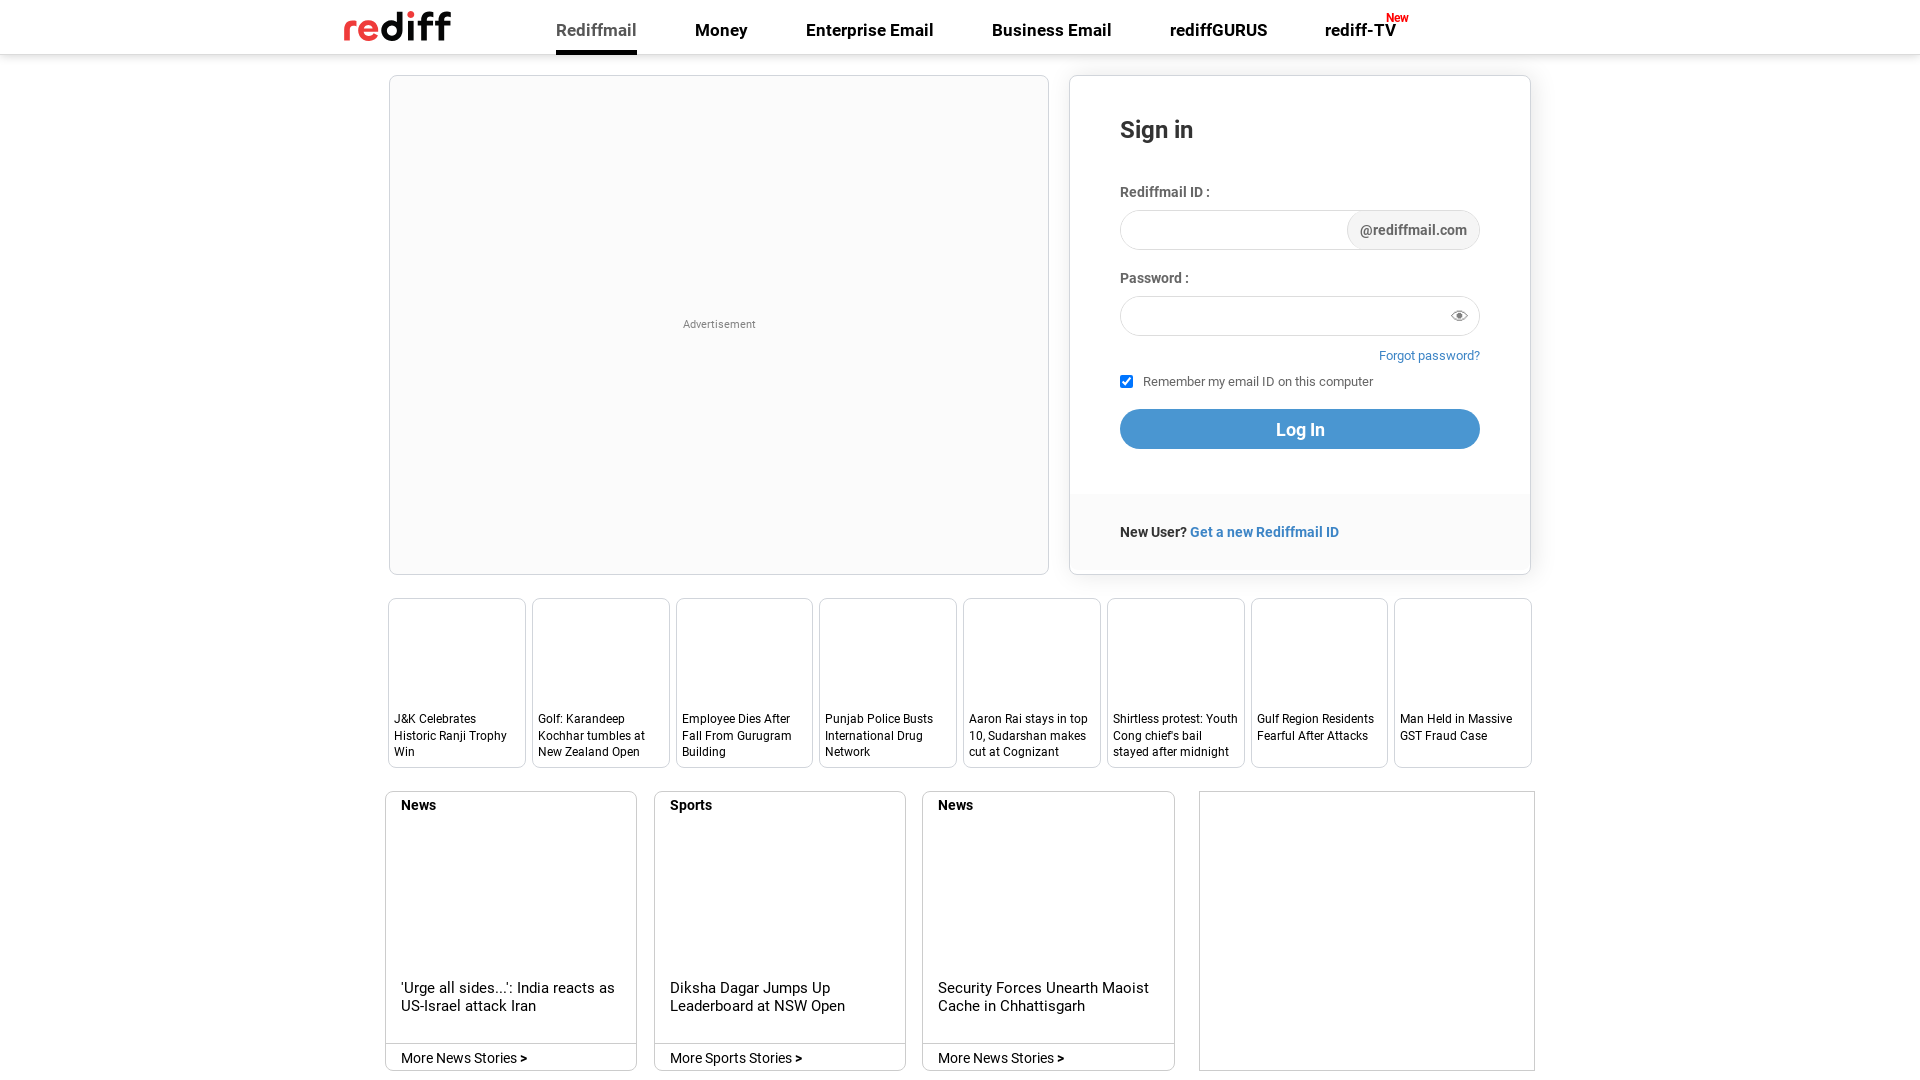

Page loaded after clicking sign-in link
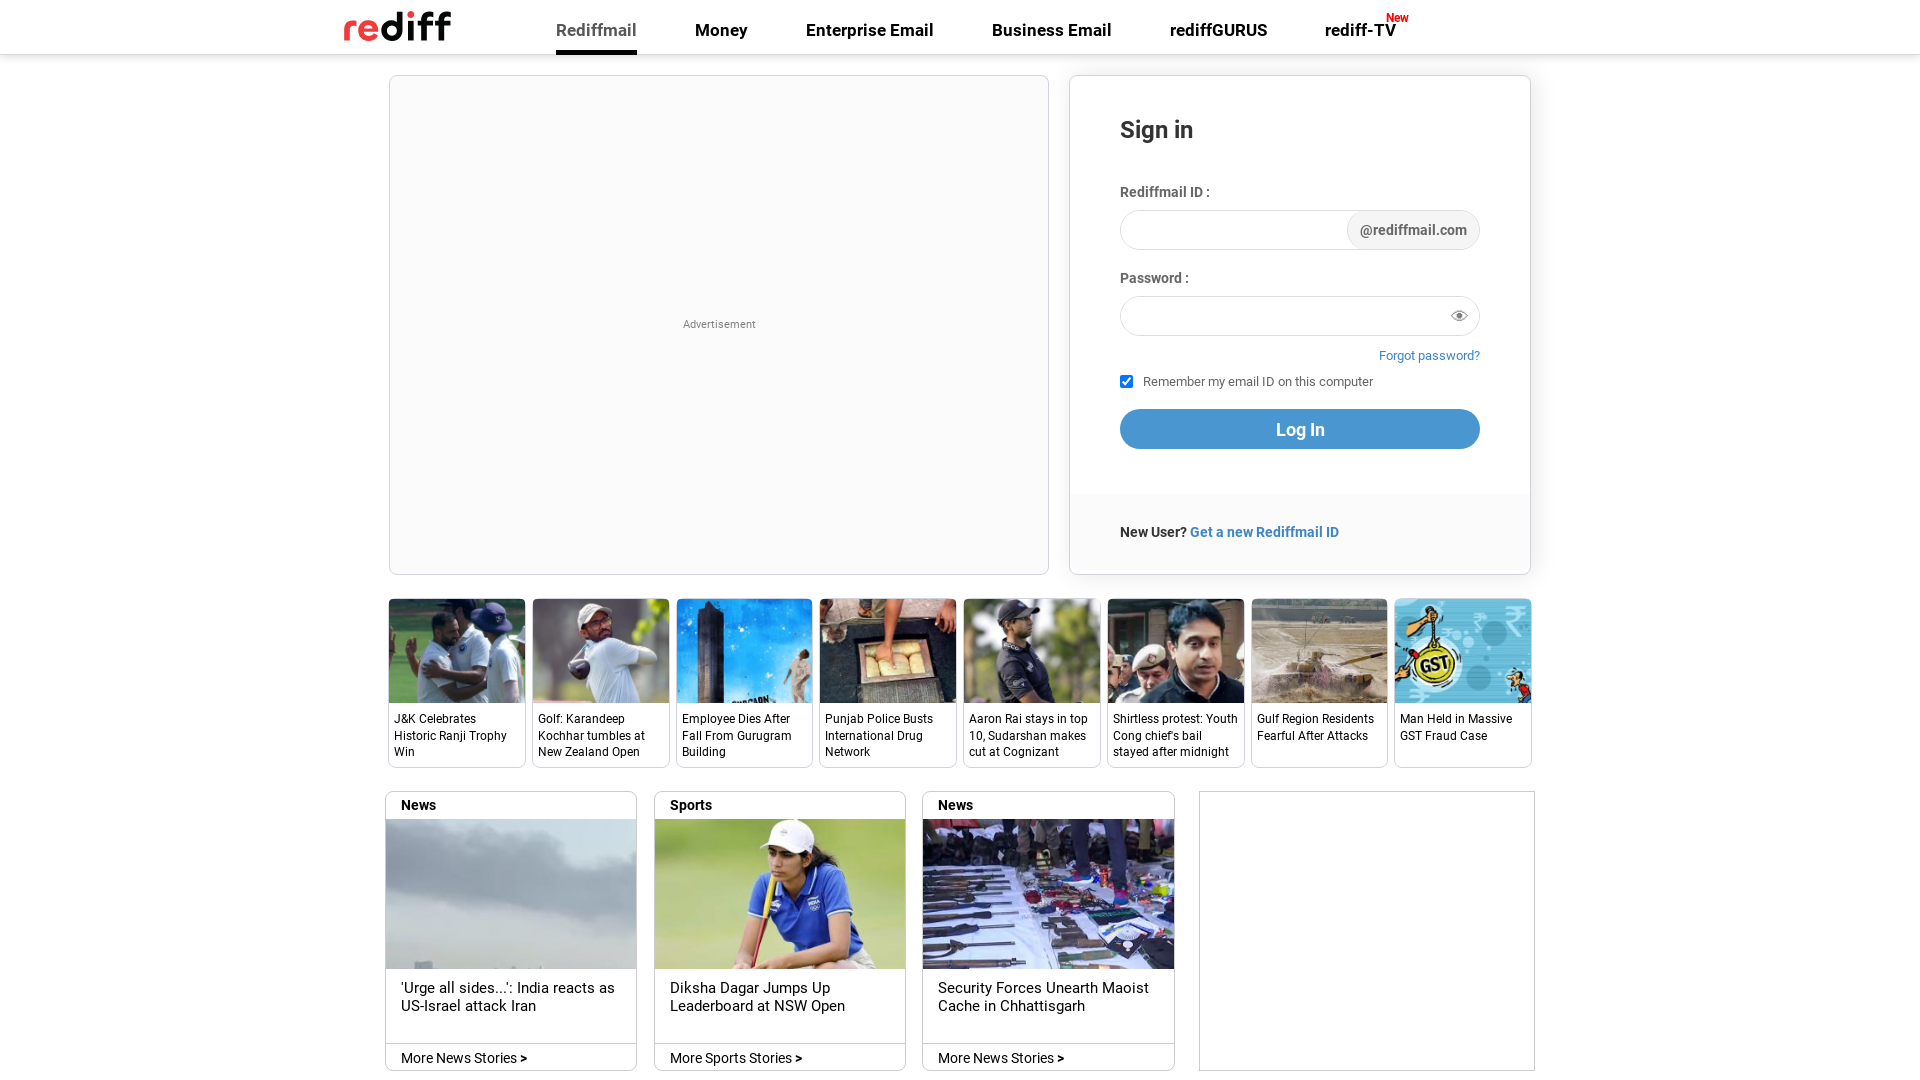

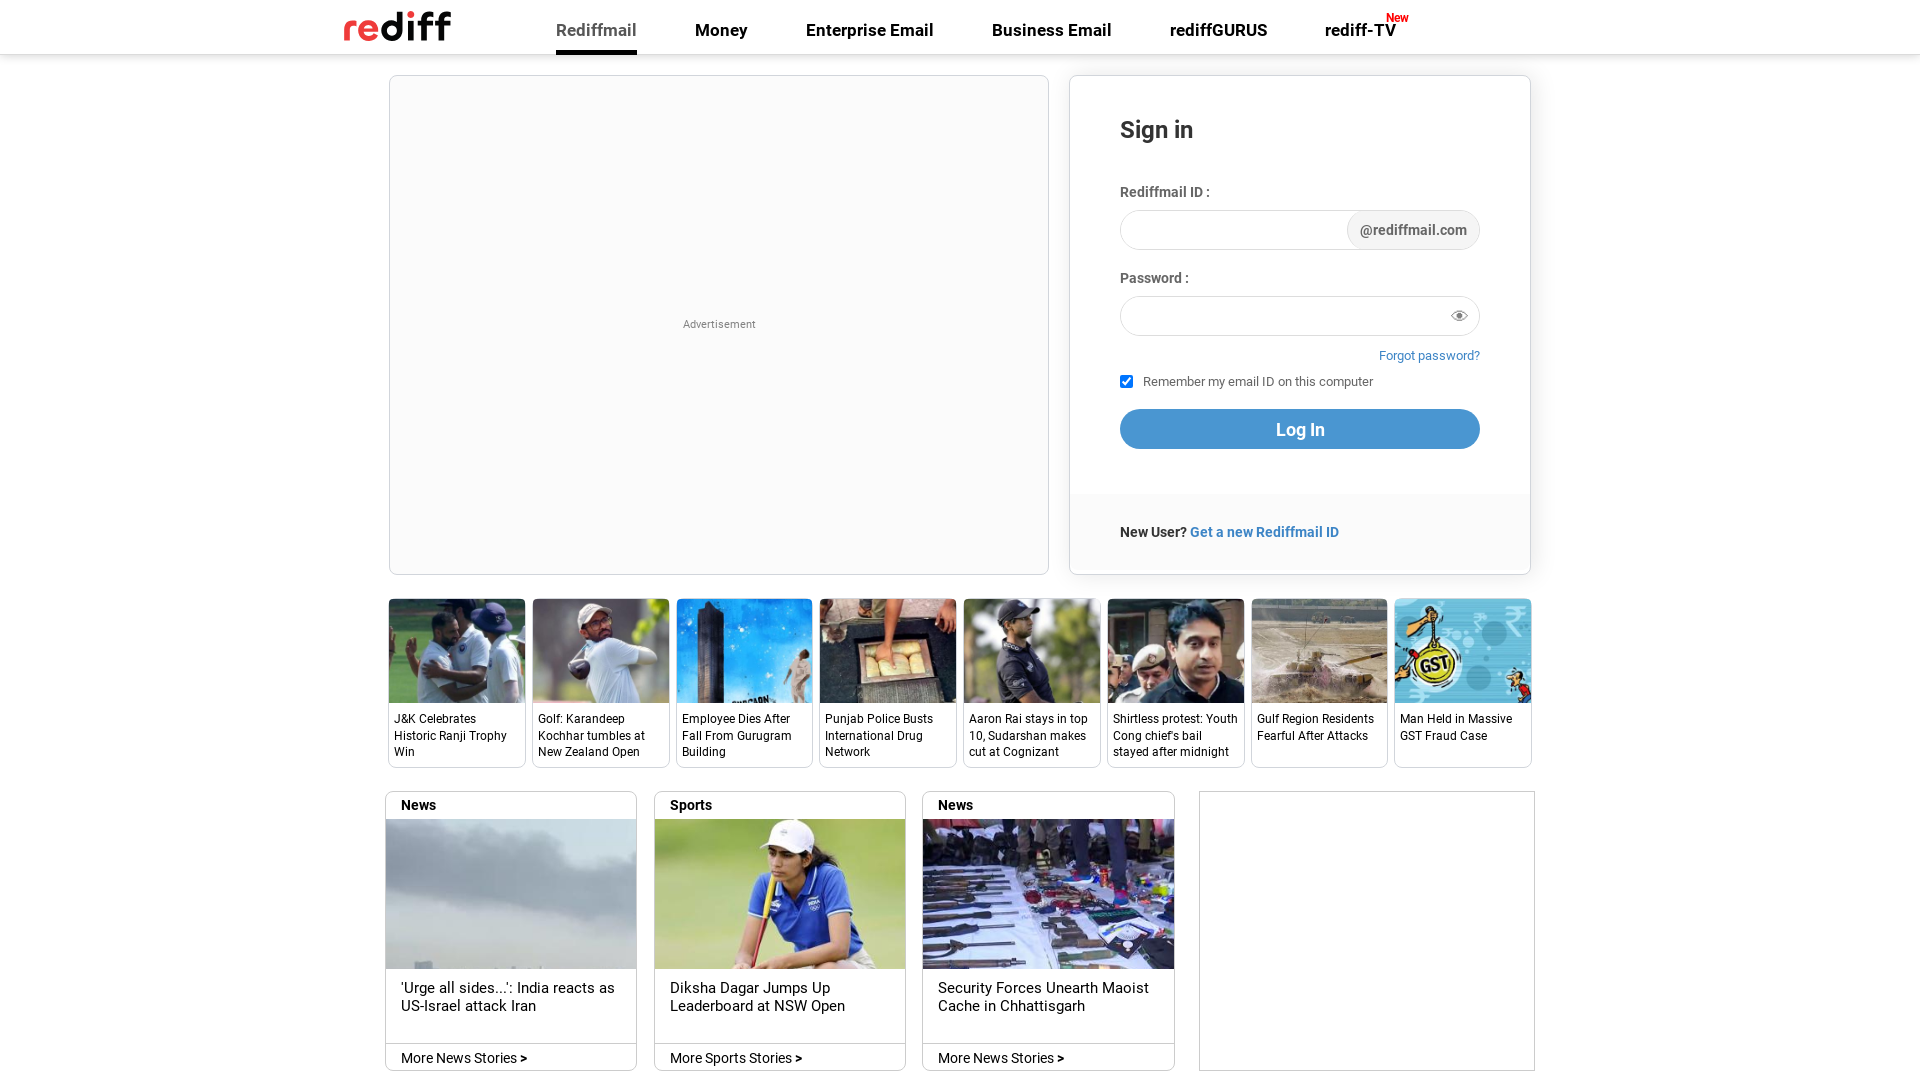